Tests a contact form by filling in the name field with test text

Starting URL: https://yasdtech.com/contact

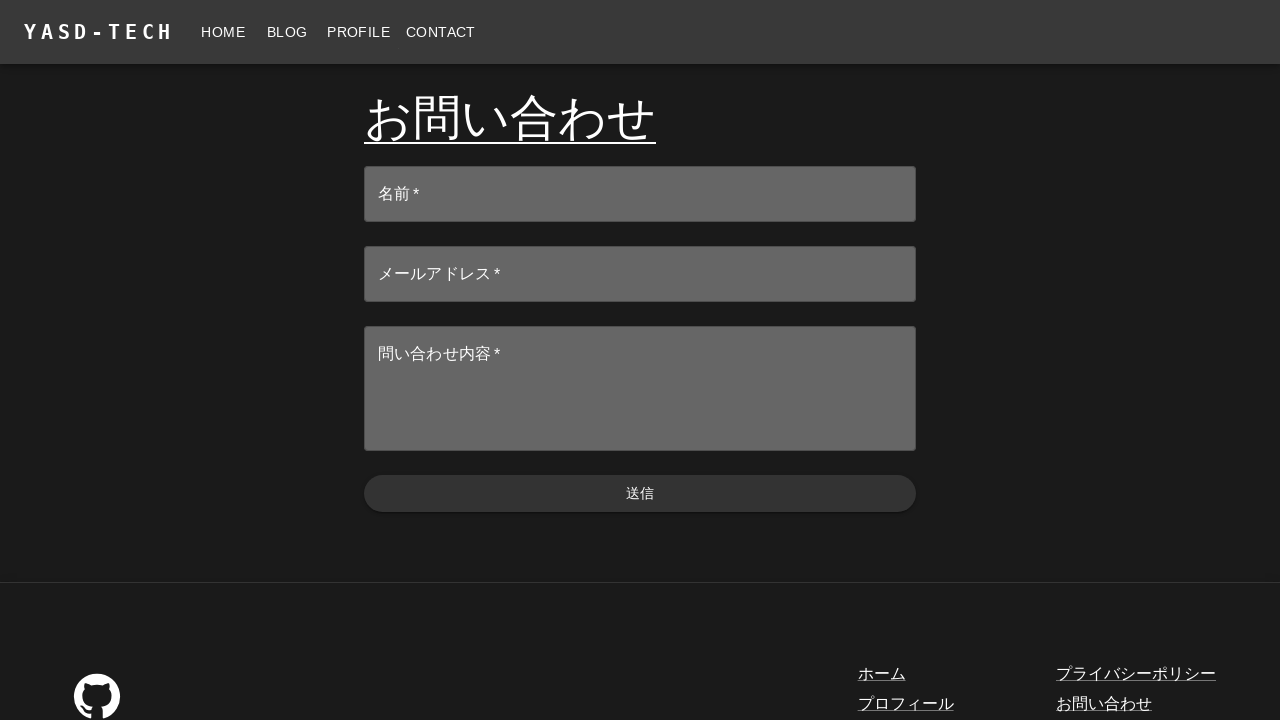

Navigated to contact form page at https://yasdtech.com/contact
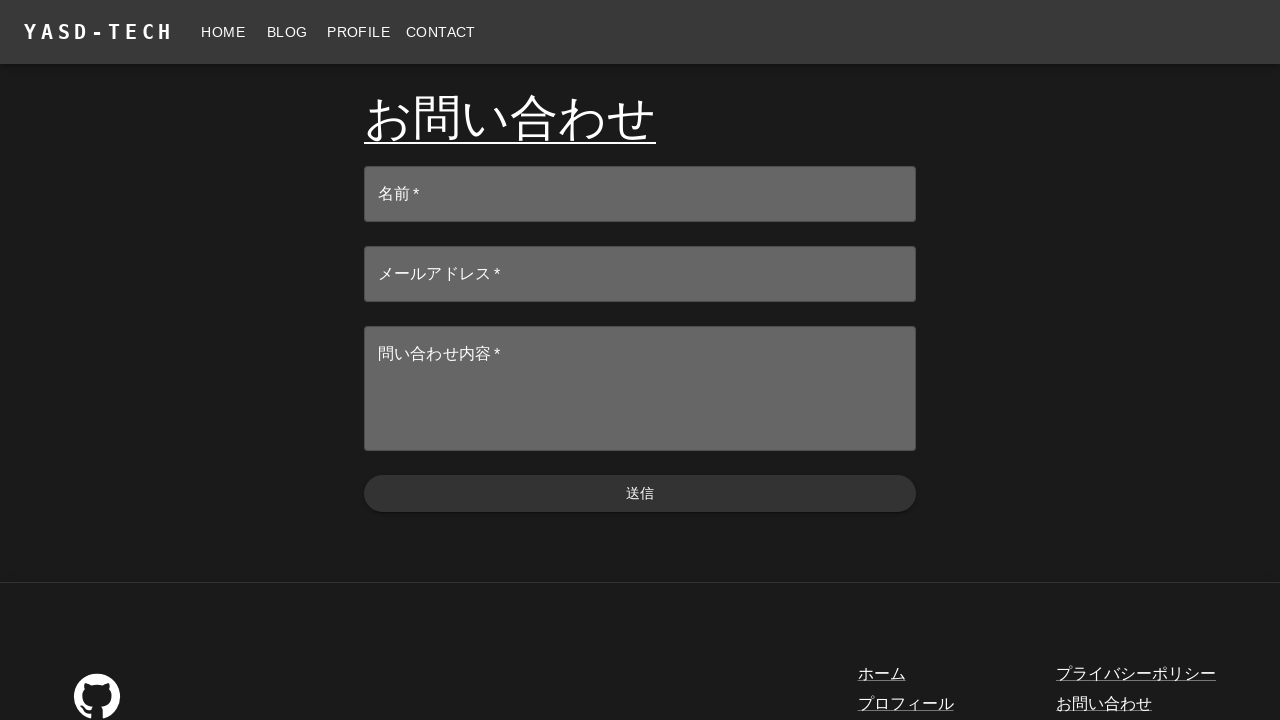

Filled name field with 'Test User' on #name
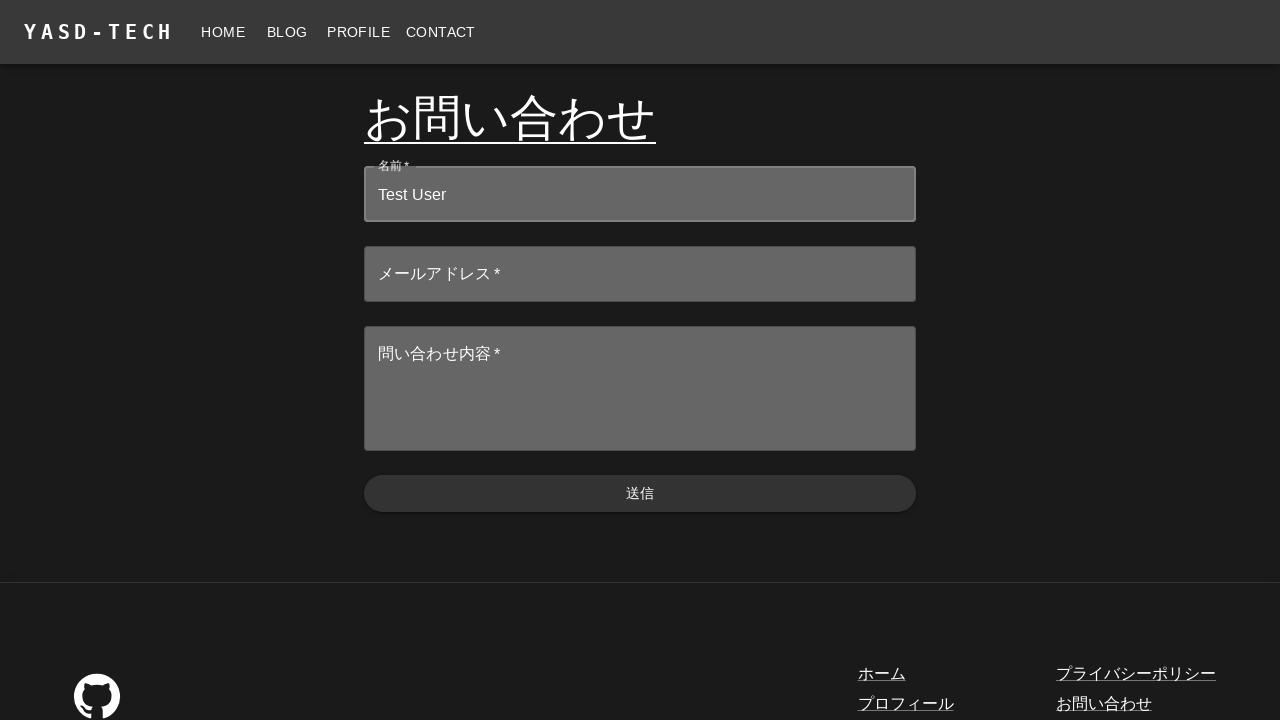

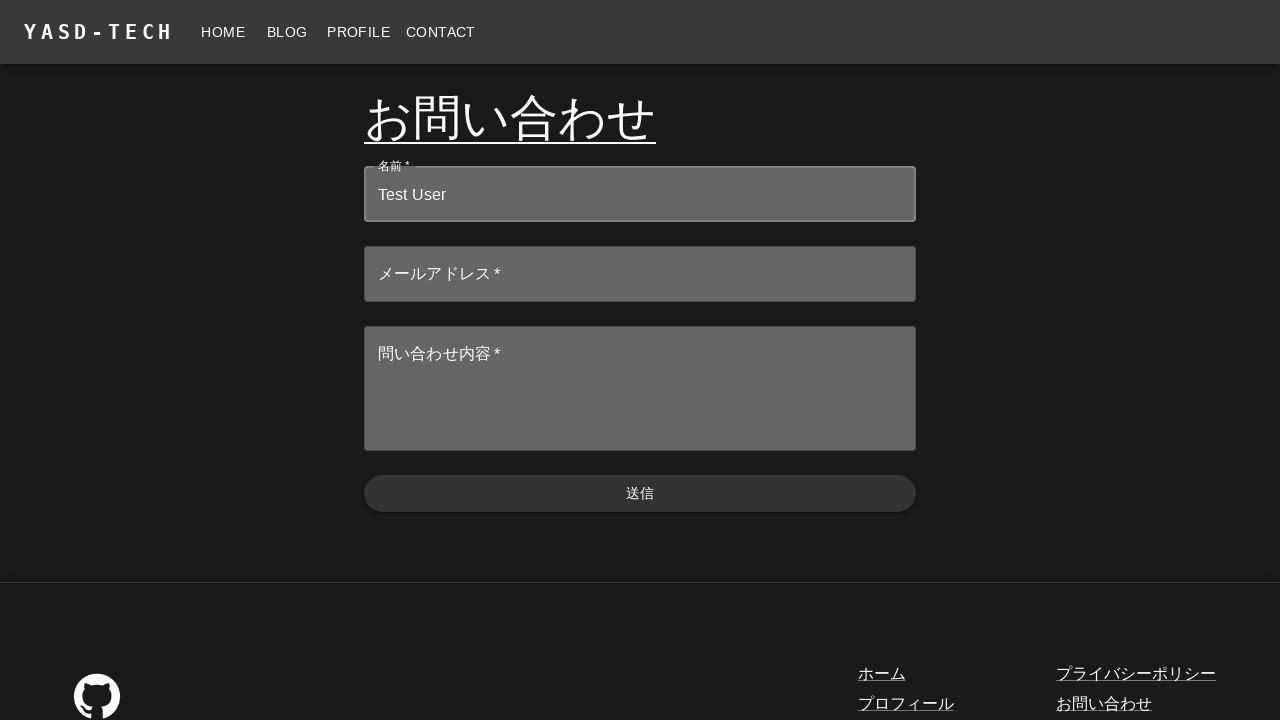